Tests a page with delayed elements by waiting for a verify button to become clickable, clicking it, and verifying a success message appears

Starting URL: http://suninjuly.github.io/wait2.html

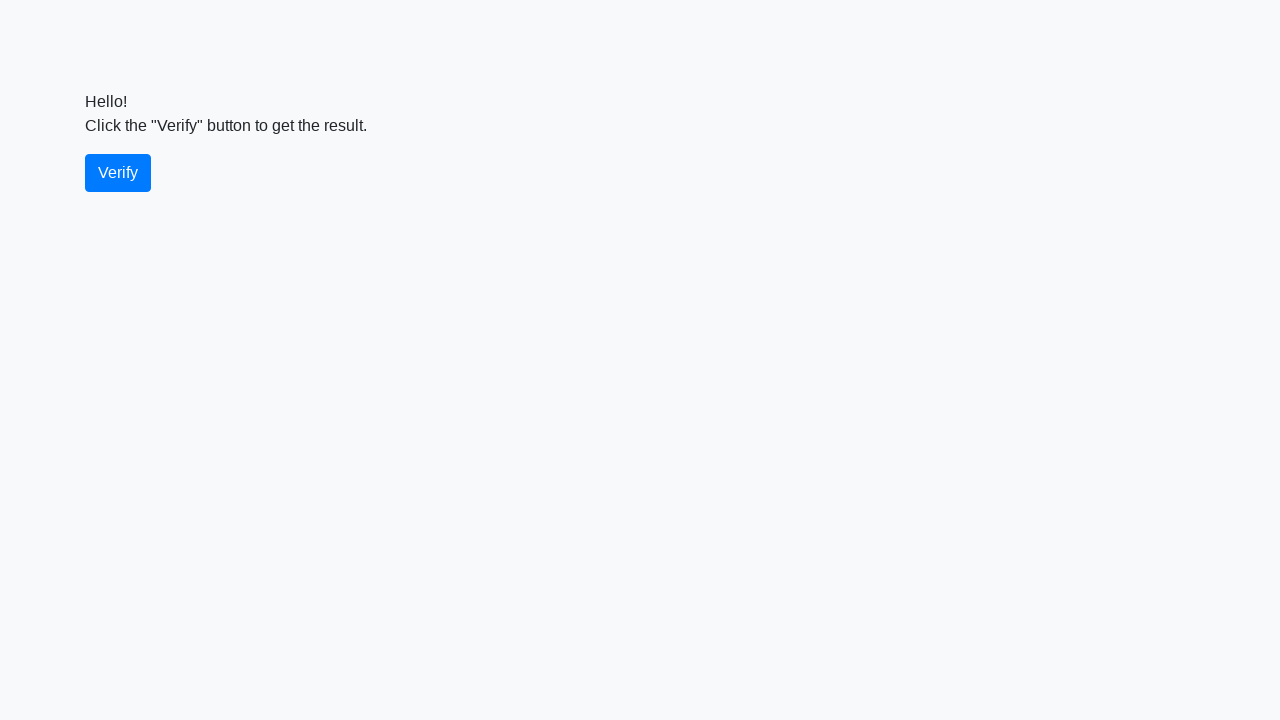

Waited for verify button to become visible
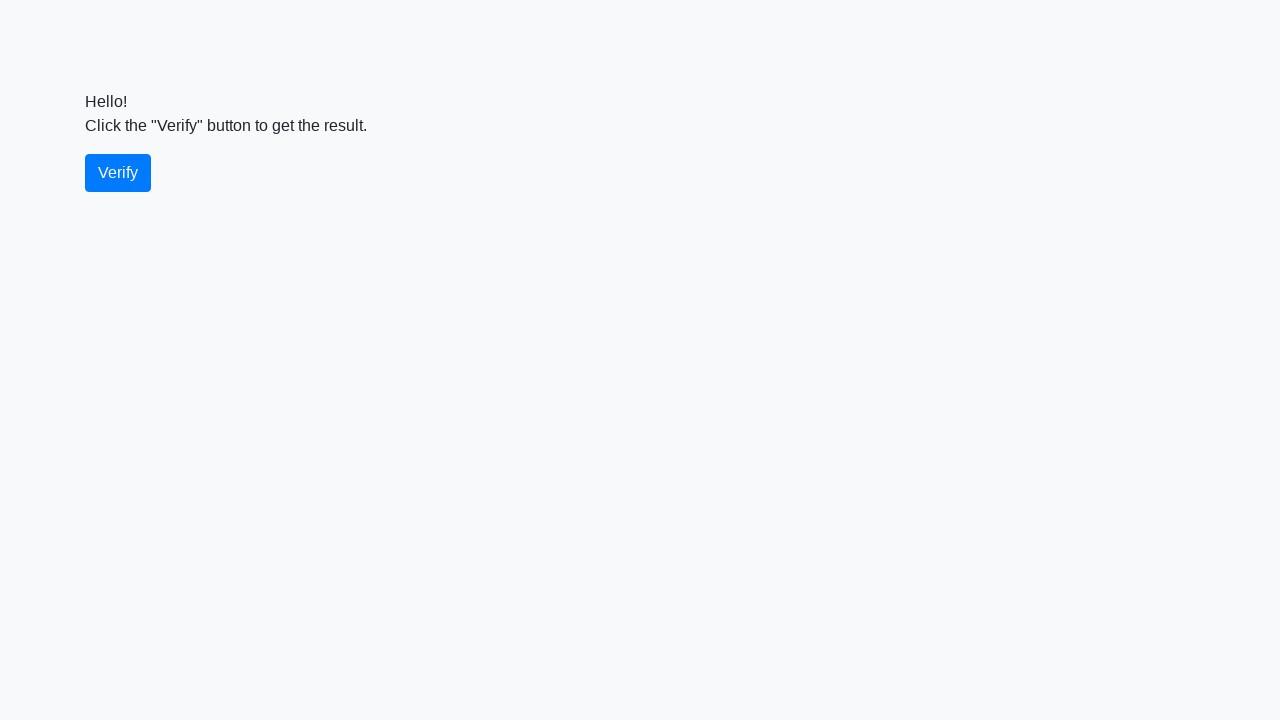

Clicked the verify button at (118, 173) on #verify
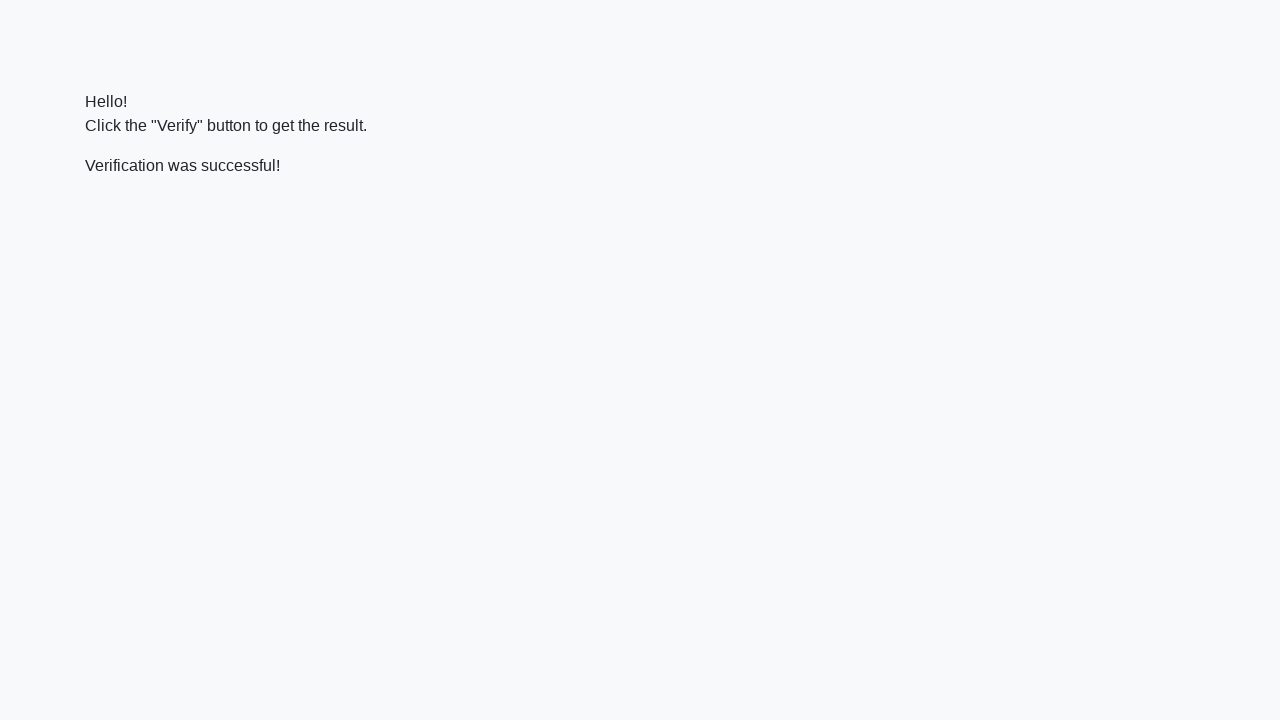

Located the verify message element
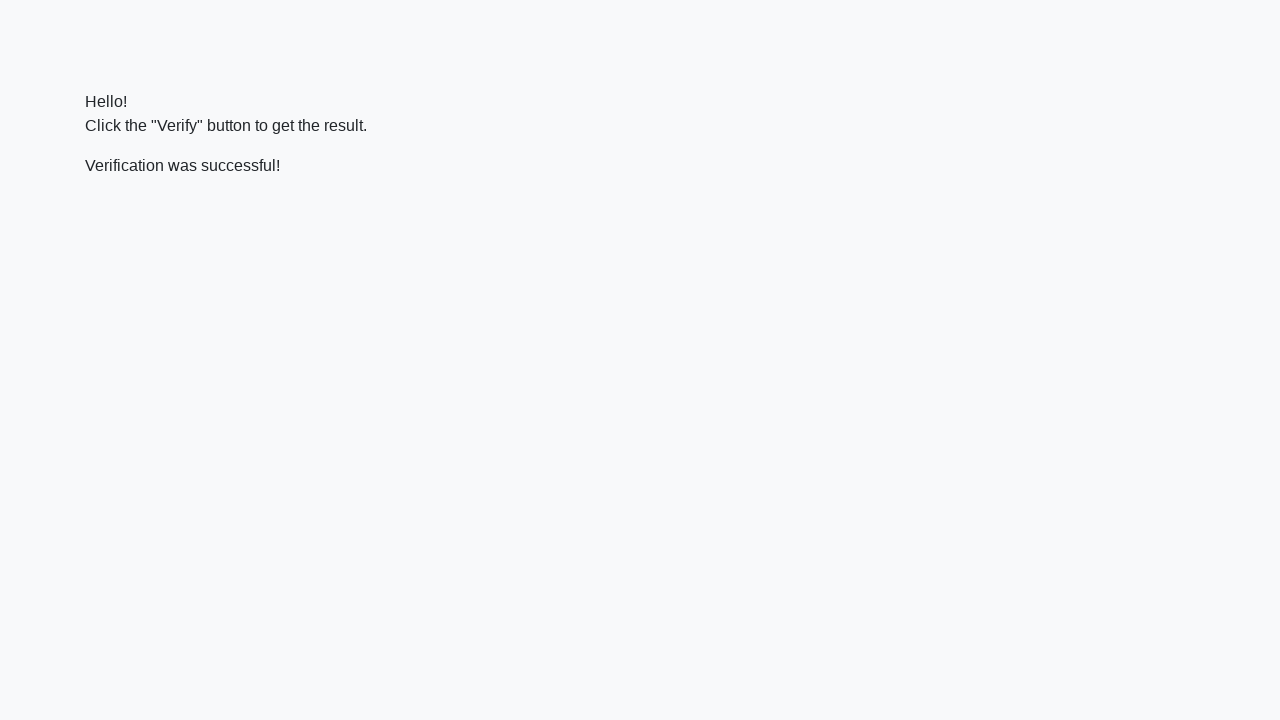

Waited for success message to become visible
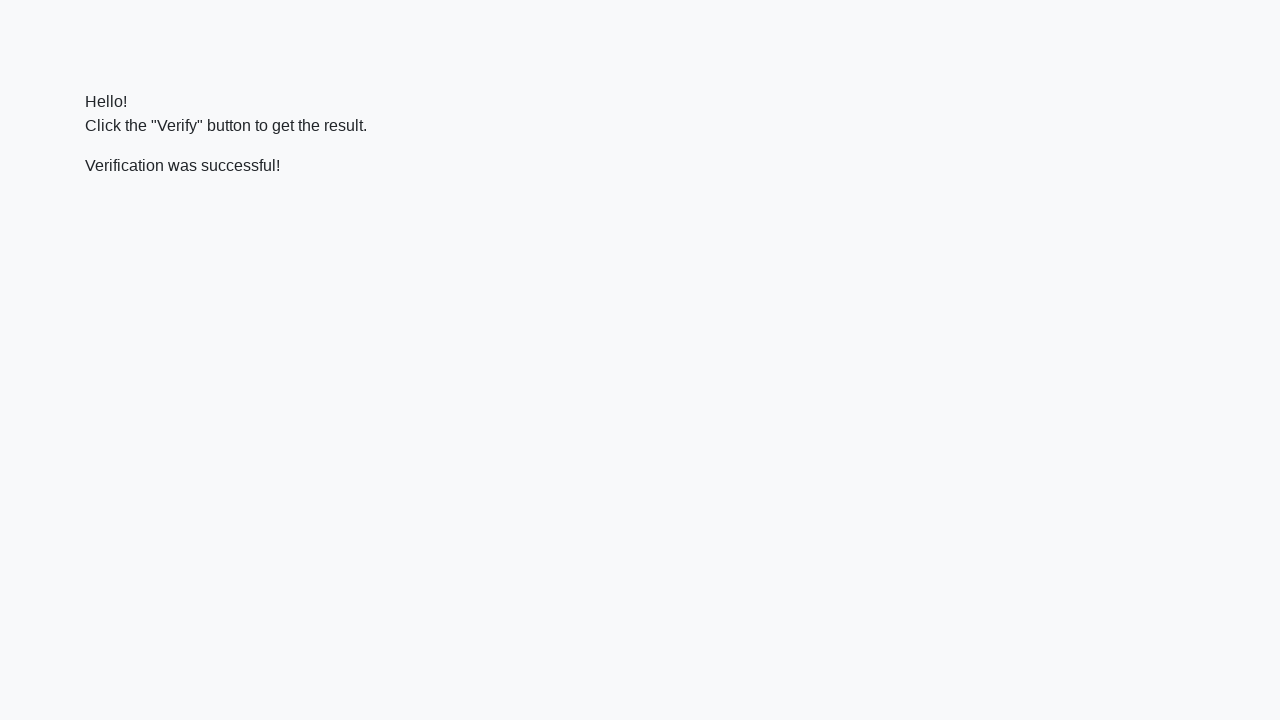

Verified that success message contains 'successful'
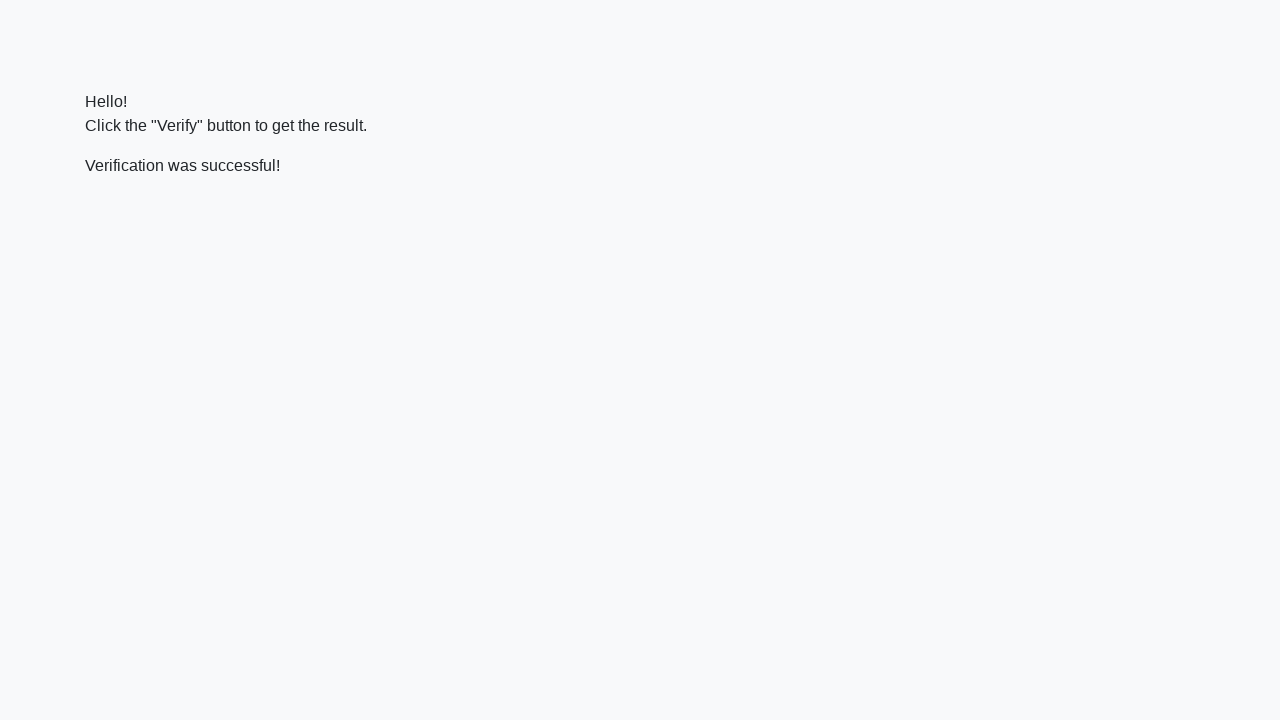

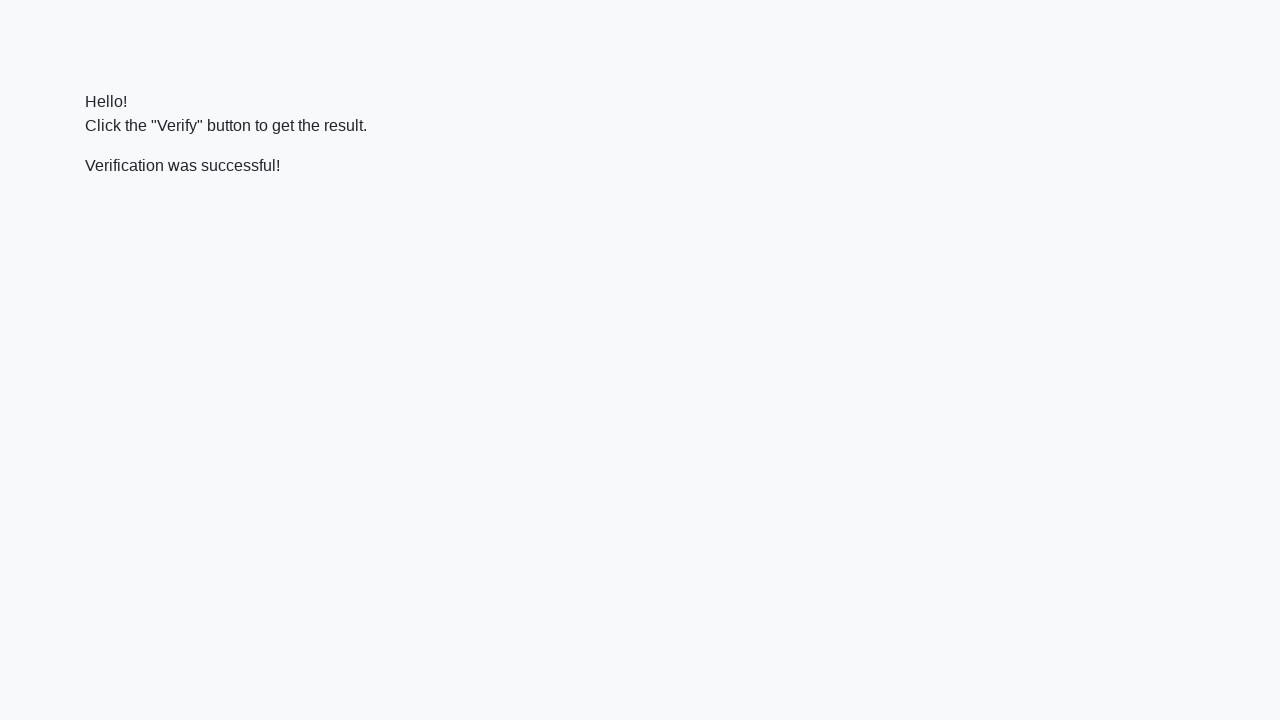